Tests radio button functionality by finding all radio buttons in a group and clicking the first one

Starting URL: https://echoecho.com/htmlforms10.htm

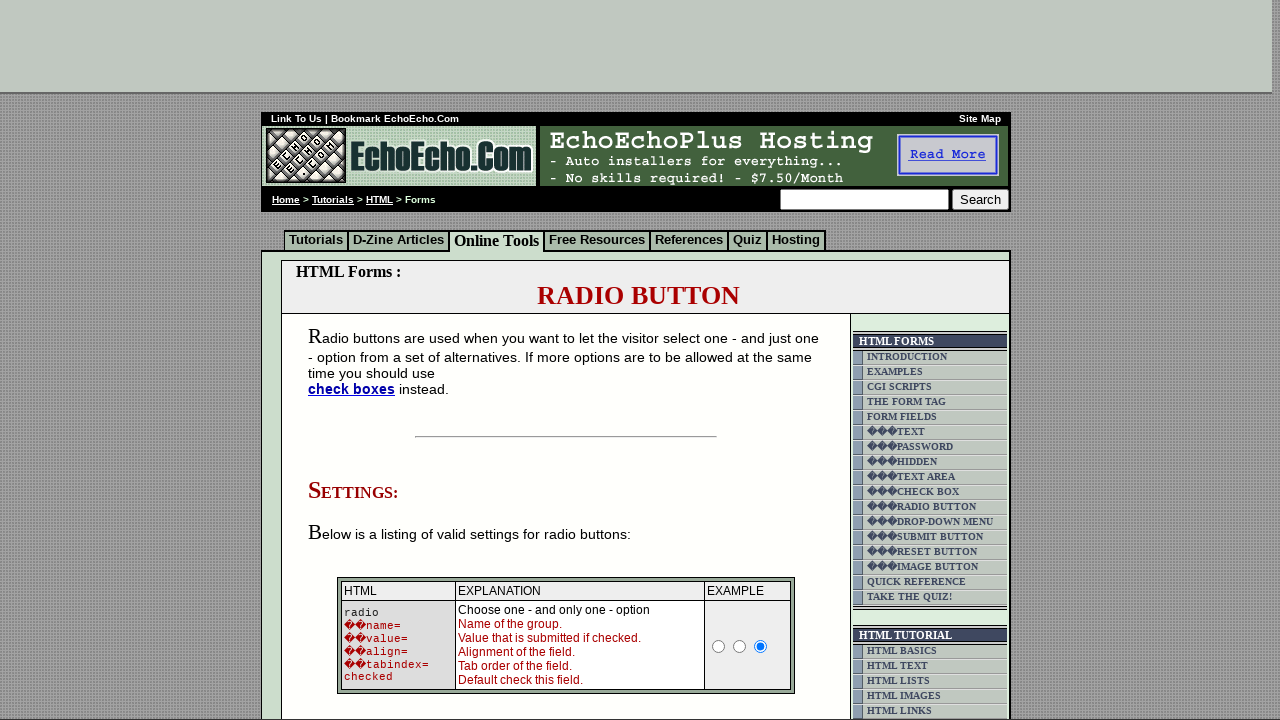

Navigated to RadioLearn test page
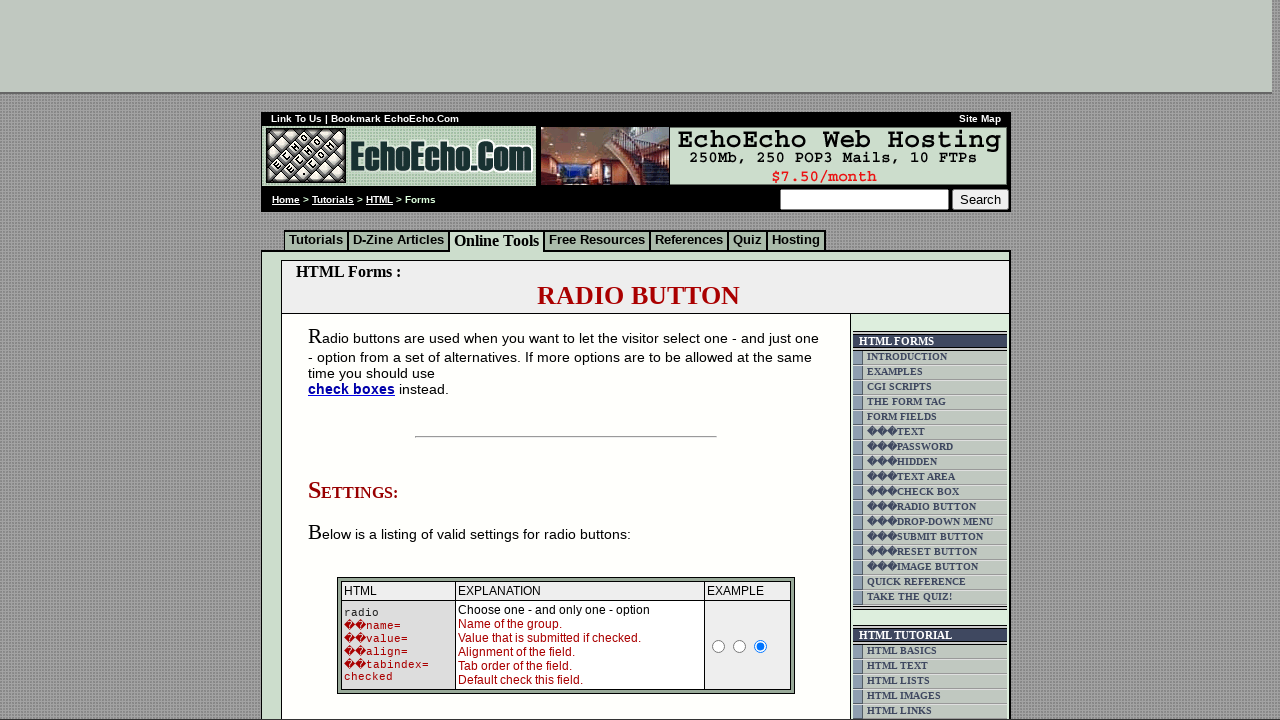

Found all radio buttons in the 'radio1' group
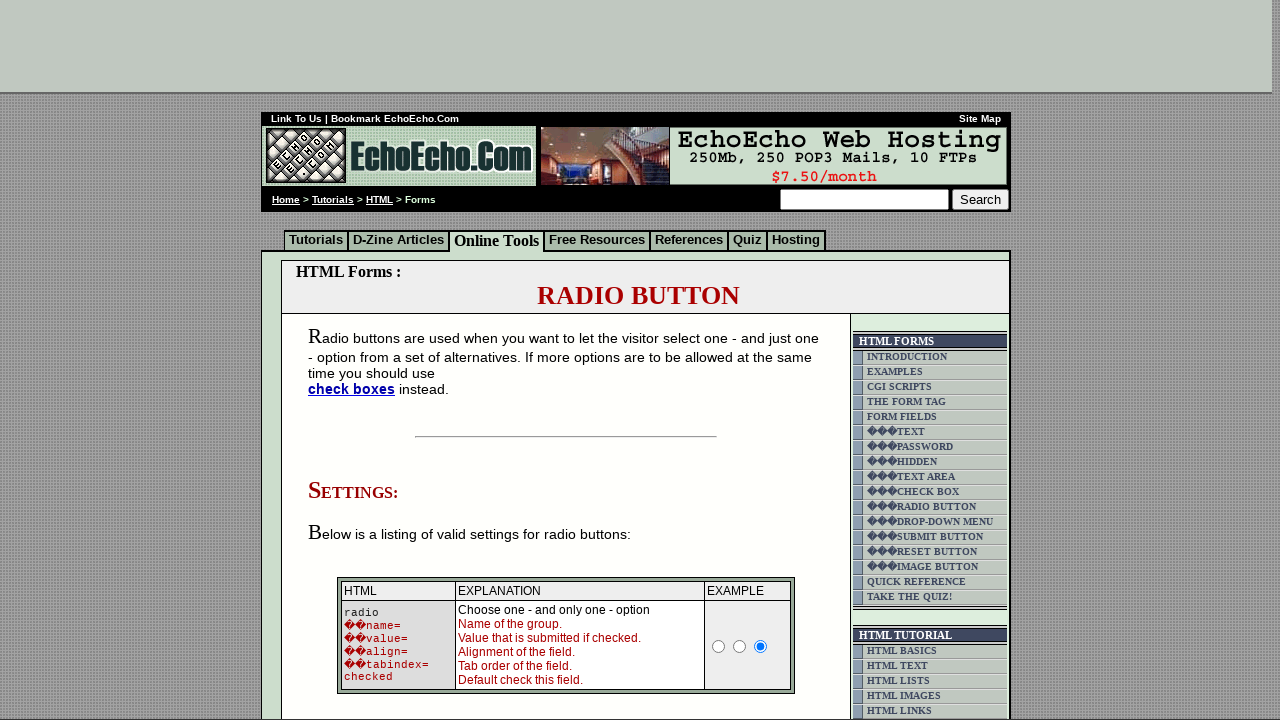

Clicked the first radio button in the group at (719, 646) on input[type='radio'][name='radio1'] >> nth=0
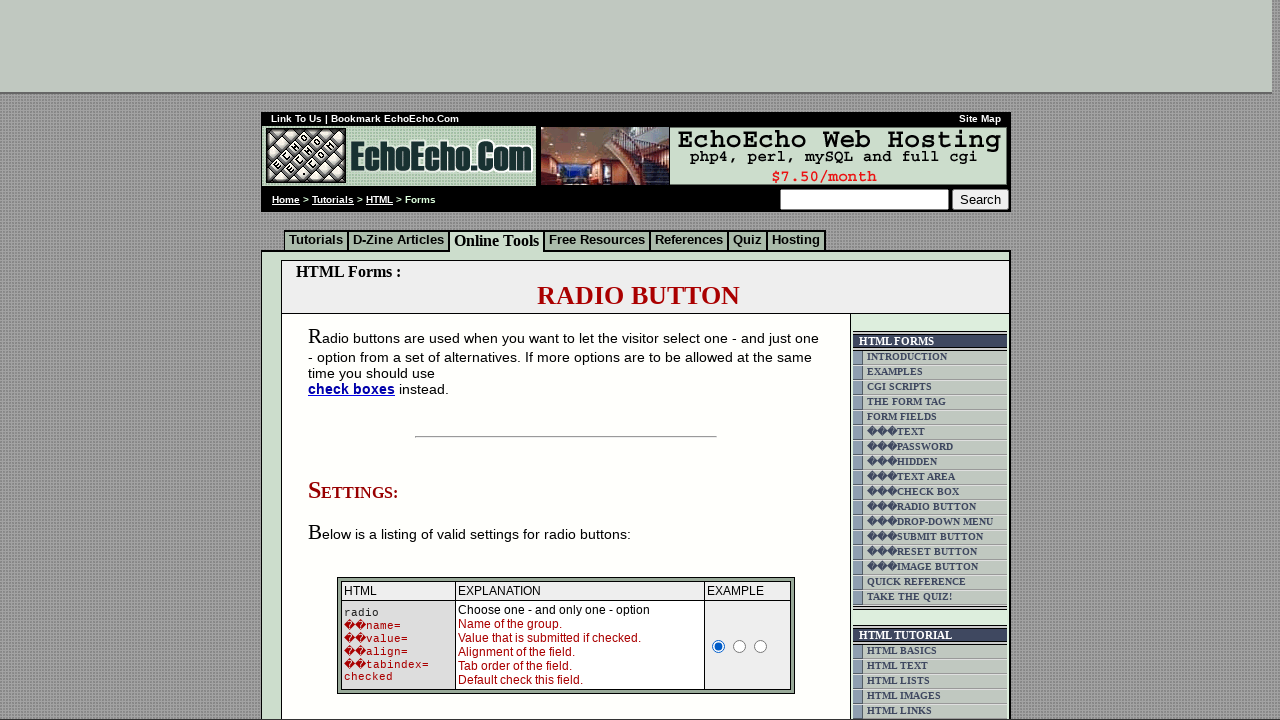

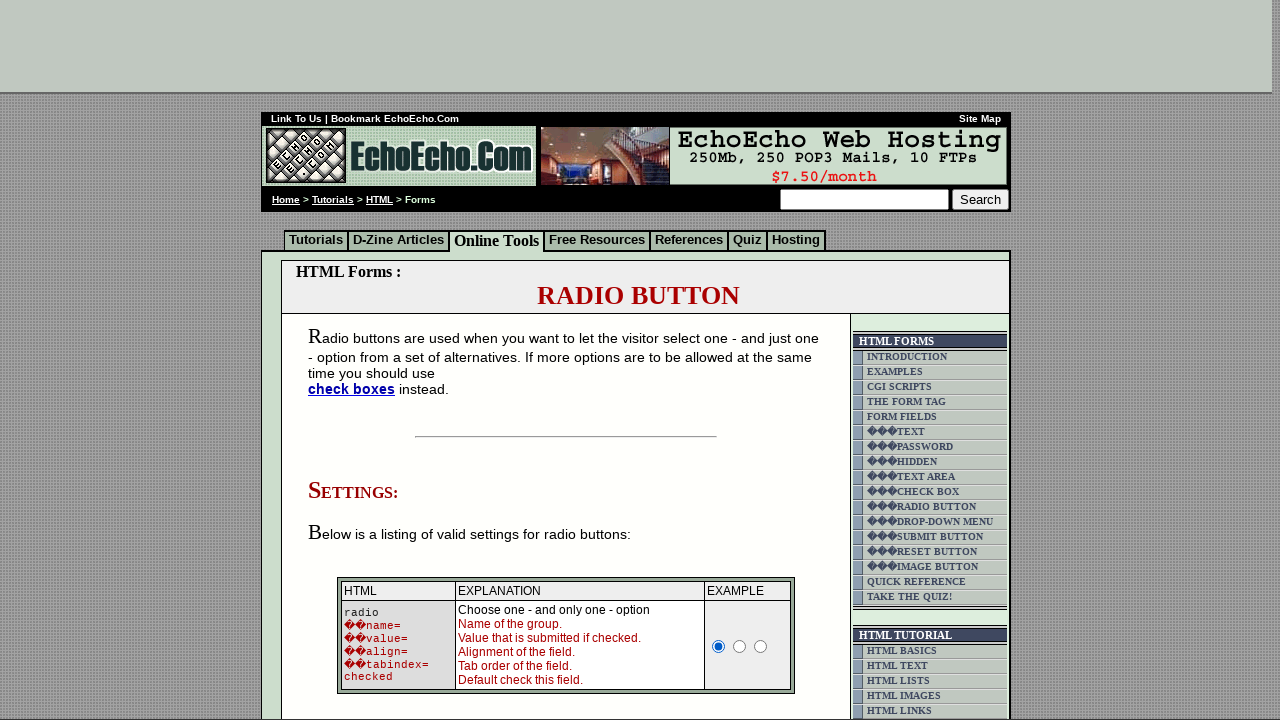